Navigates to the RailYatri train timetable page and verifies that the train schedule table is displayed with data rows.

Starting URL: https://www.railyatri.in/time-table

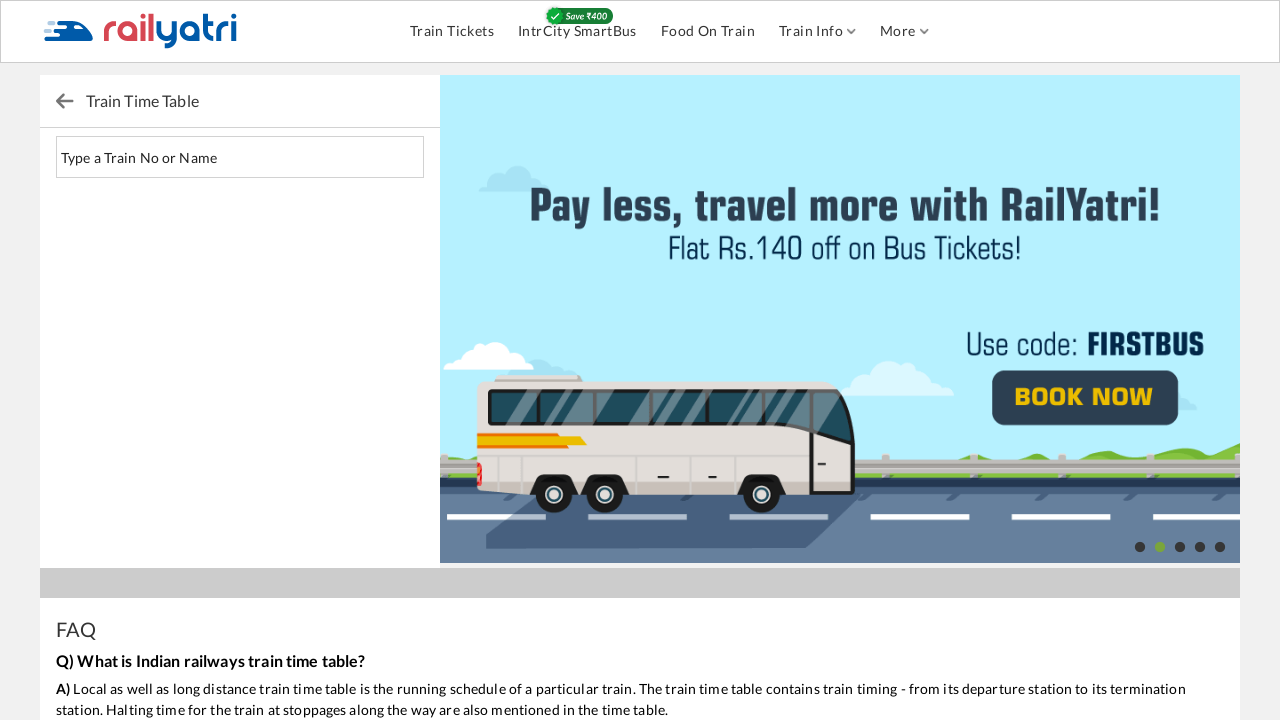

Train timetable table loaded on RailYatri page
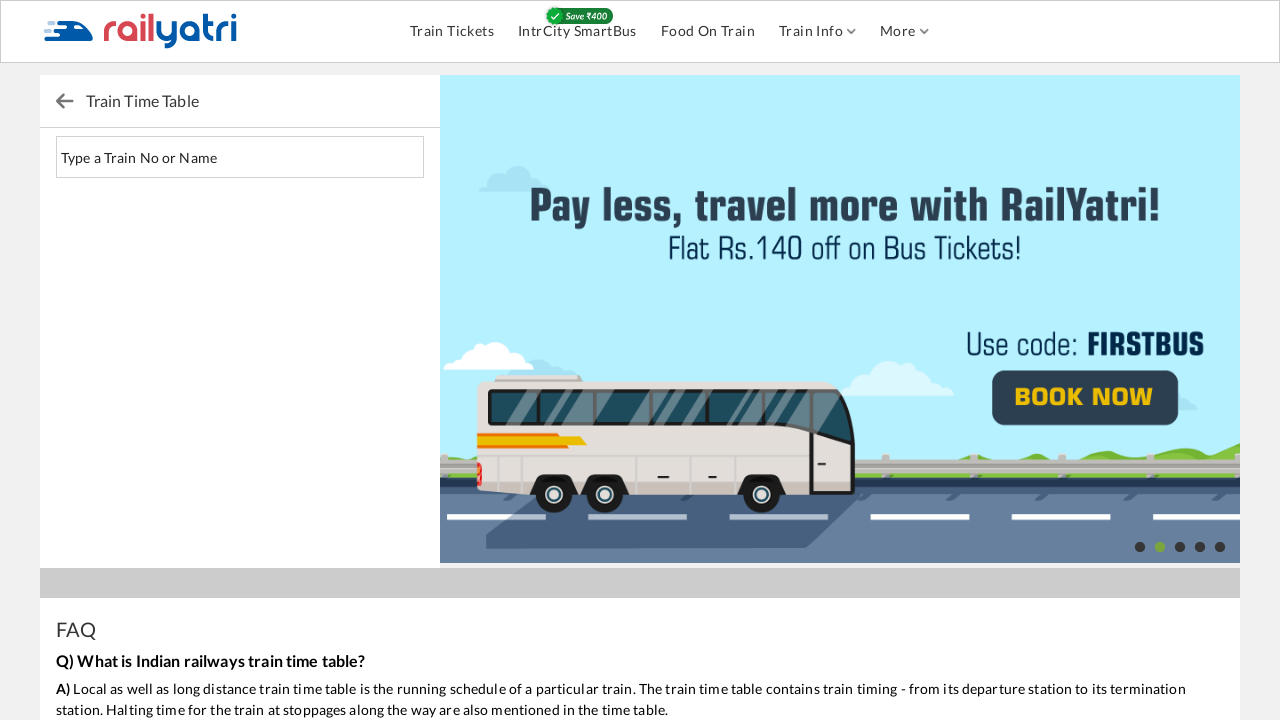

Train schedule table rows with data verified
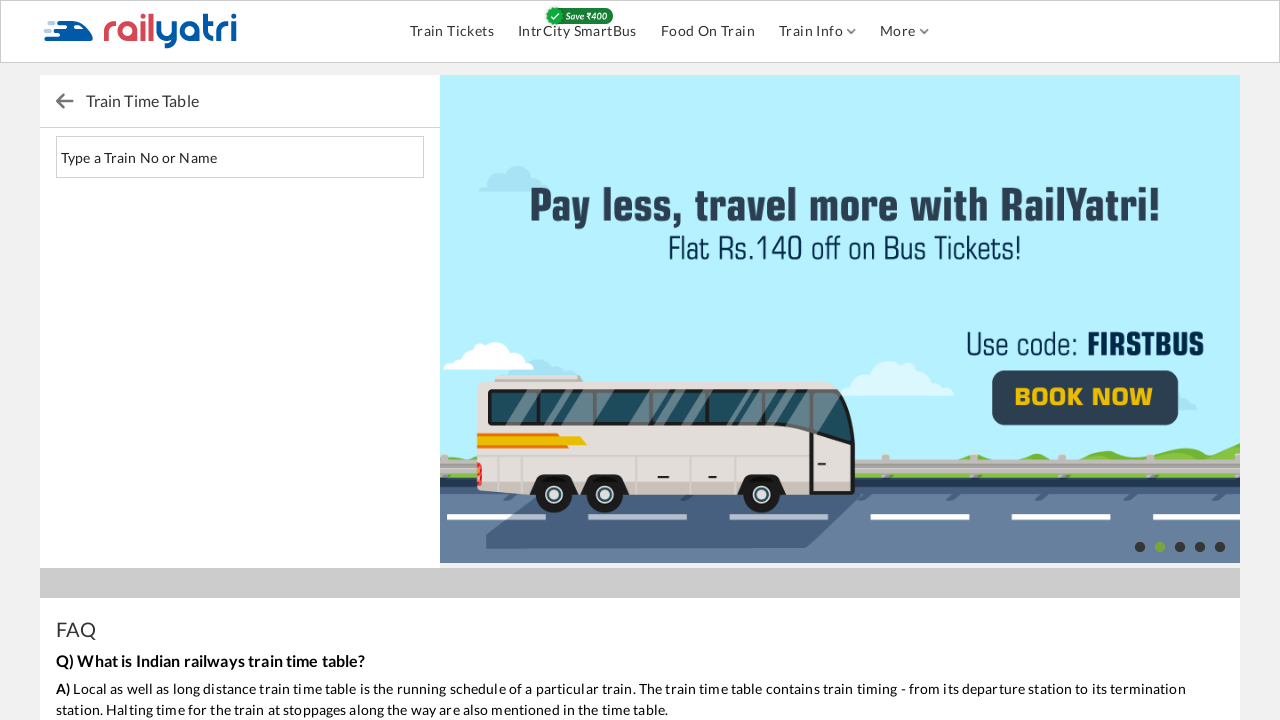

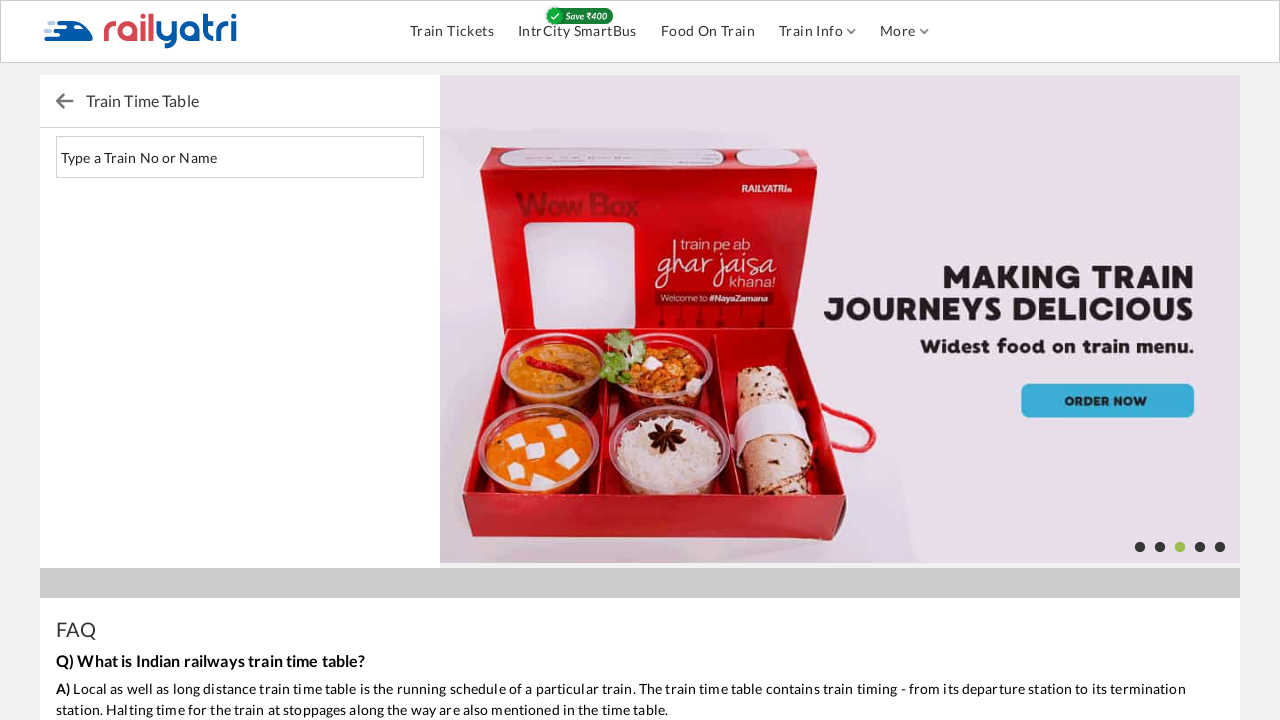